Tests dynamic dropdown functionality on a flight booking practice site by selecting origin city (Bangalore) and destination city (Chennai) from dropdown menus

Starting URL: https://rahulshettyacademy.com/dropdownsPractise/

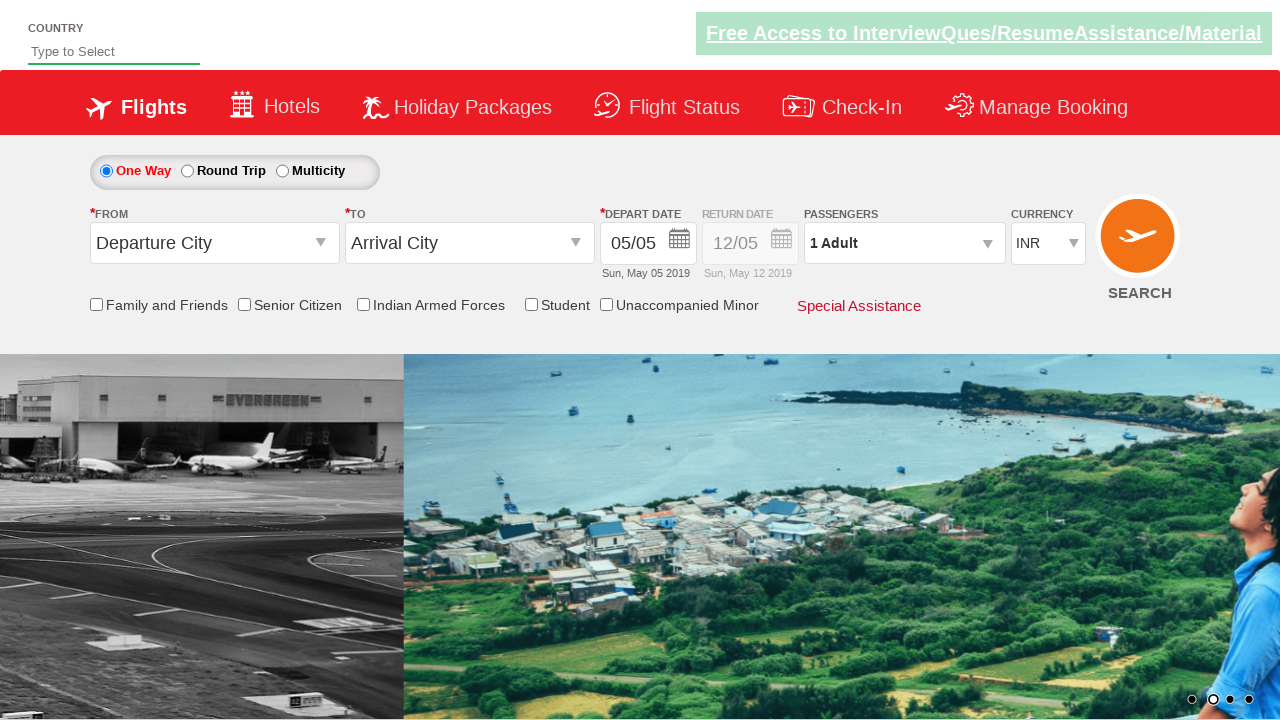

Clicked origin station dropdown to open it at (214, 243) on #ctl00_mainContent_ddl_originStation1_CTXT
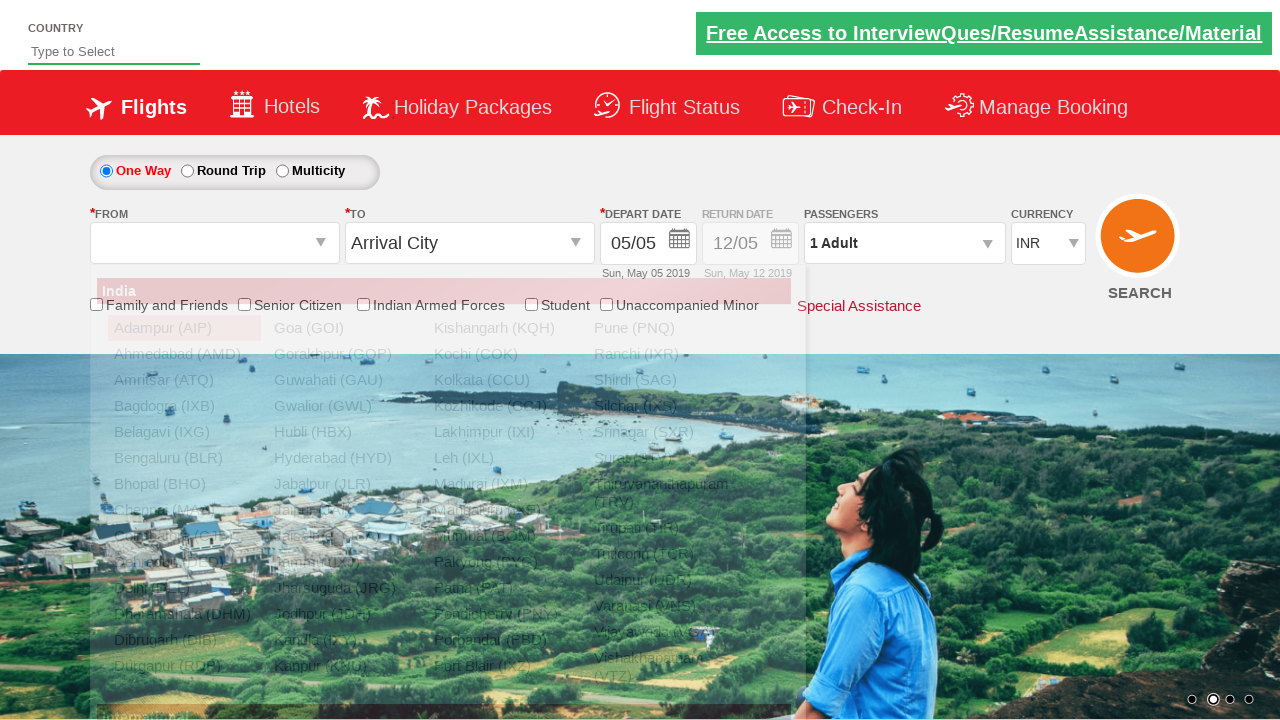

Selected Bangalore (BLR) as origin city at (184, 458) on xpath=//a[@value='BLR']
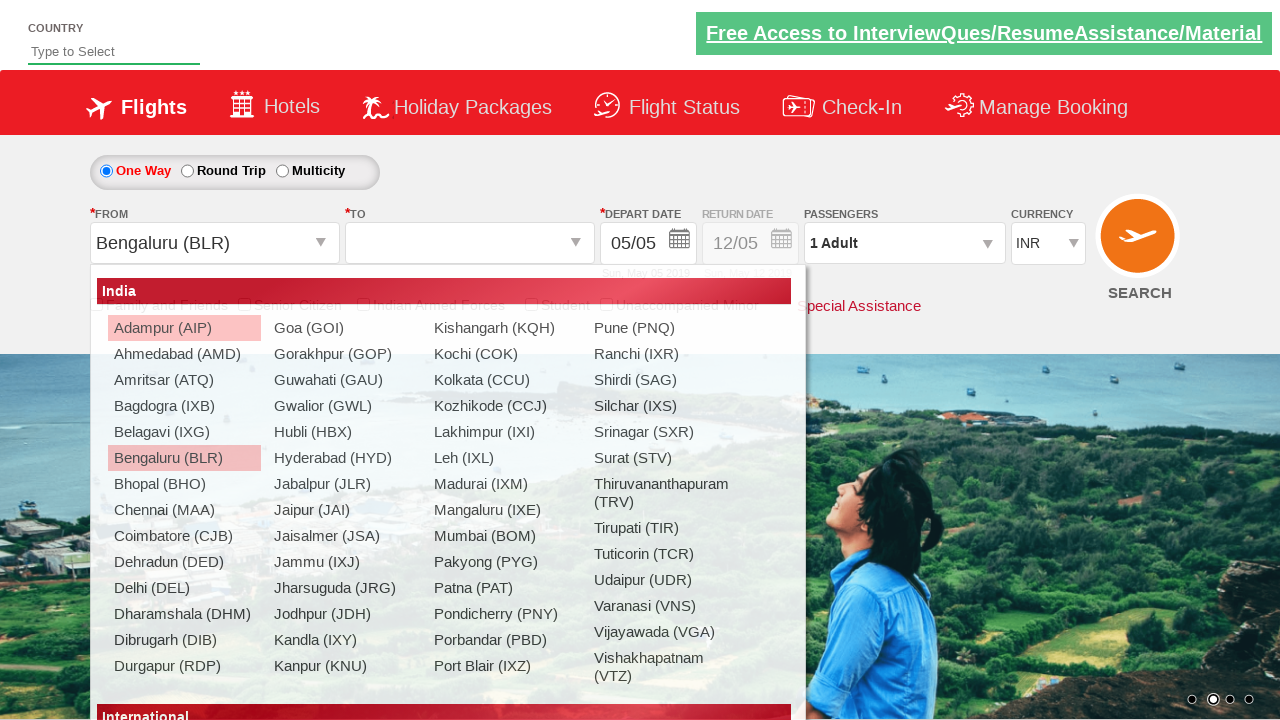

Waited for destination dropdown to be ready
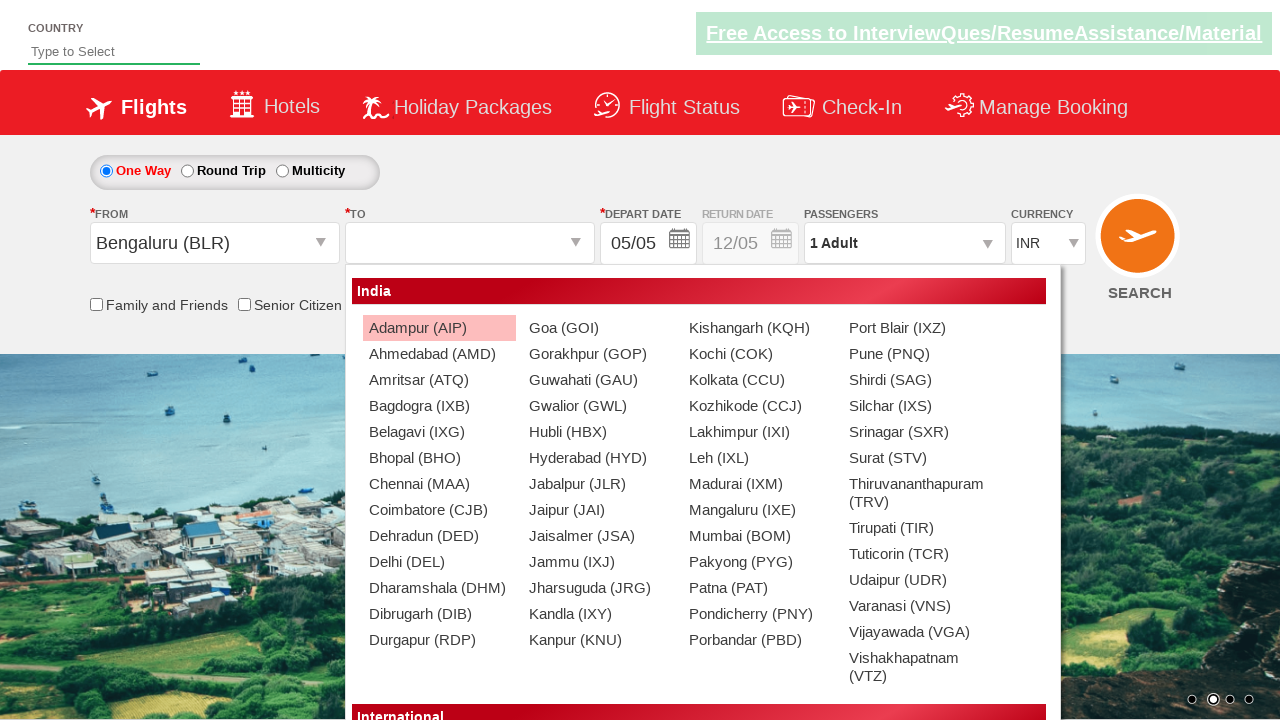

Selected Chennai (MAA) as destination city at (439, 484) on xpath=//div[@id='glsctl00_mainContent_ddl_destinationStation1_CTNR']//a[@value='
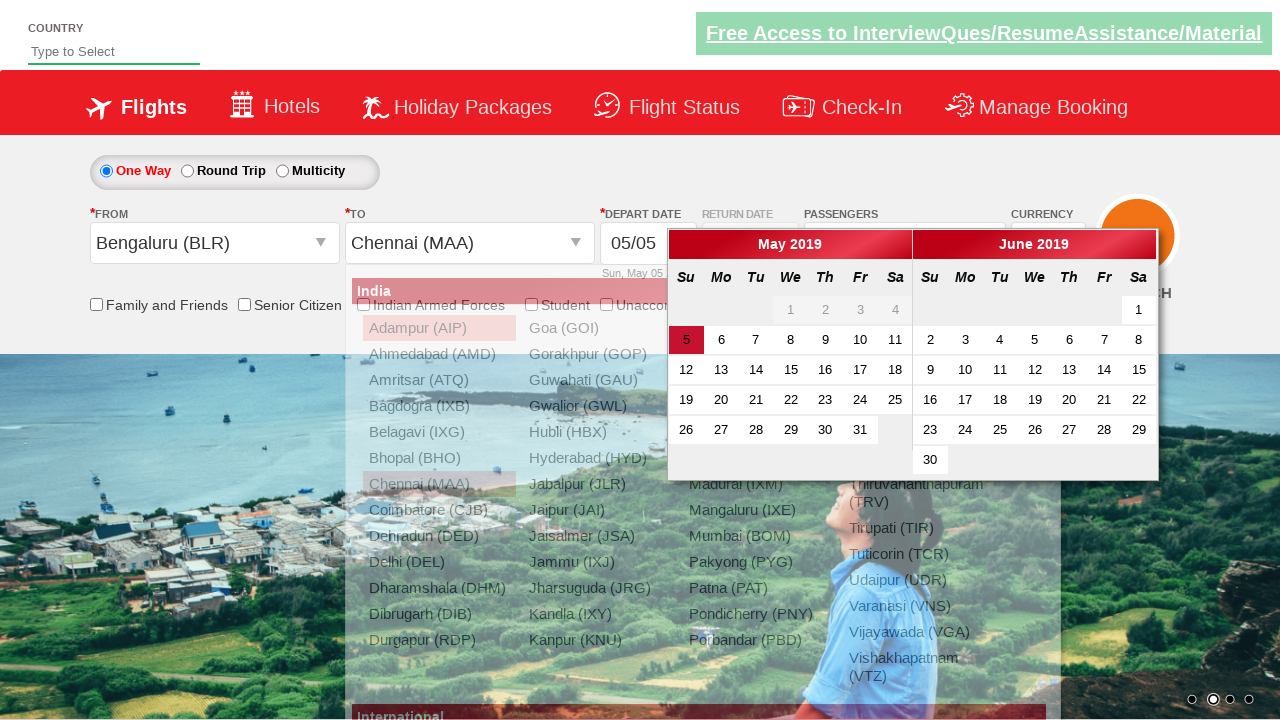

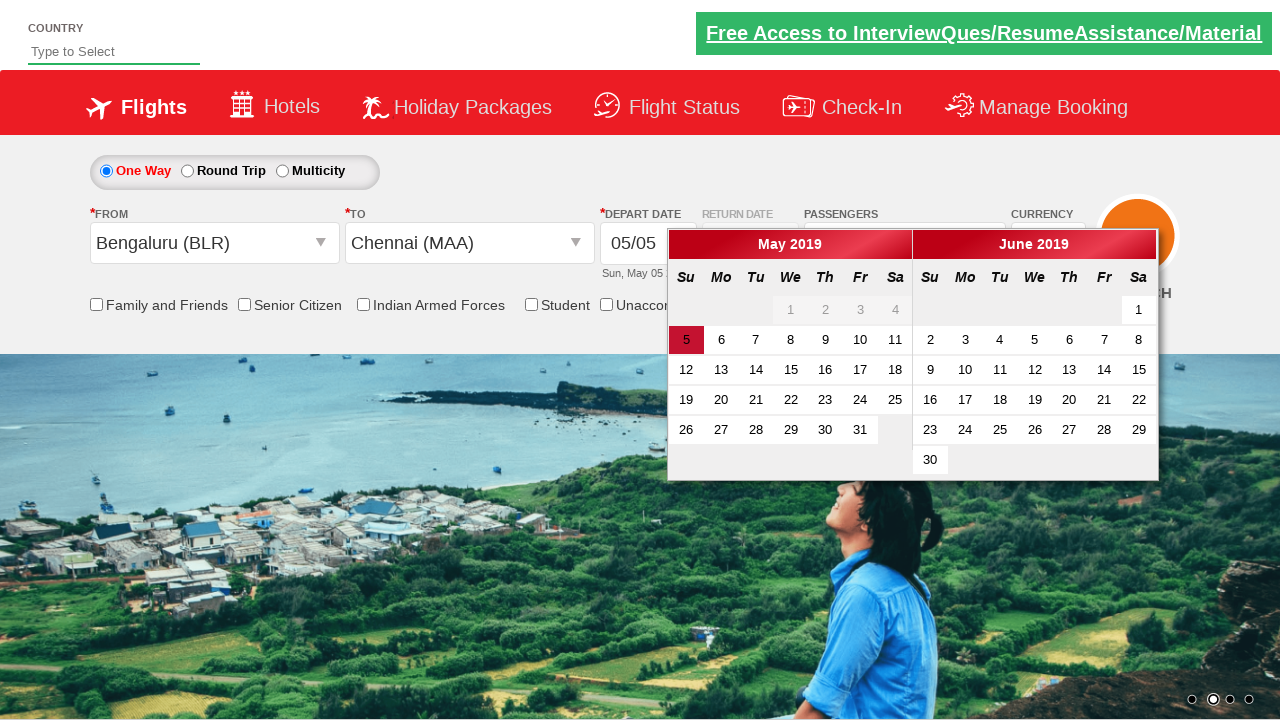